Tests an e-commerce grocery shopping flow by adding specific vegetable items (Cucumber, Broccoli, Beetroot) to cart, proceeding to checkout, and applying a promo code to verify discount functionality.

Starting URL: https://rahulshettyacademy.com/seleniumPractise/

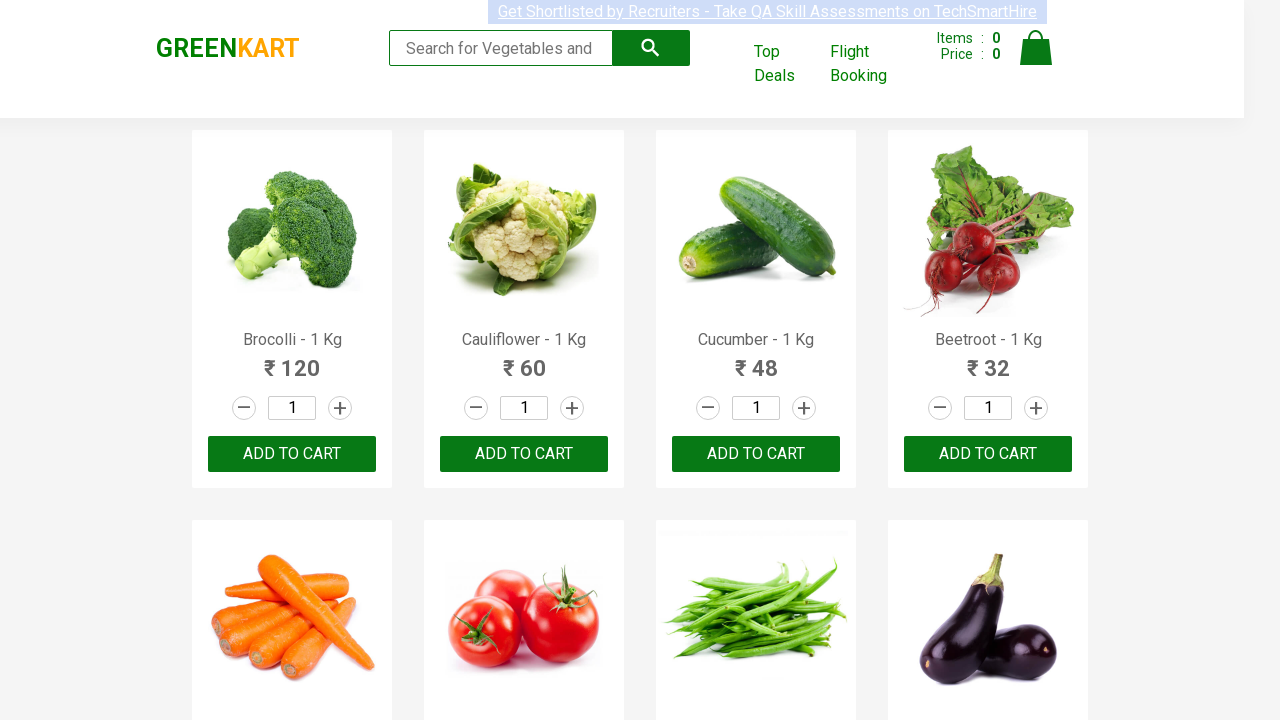

Waited for products to load on the page
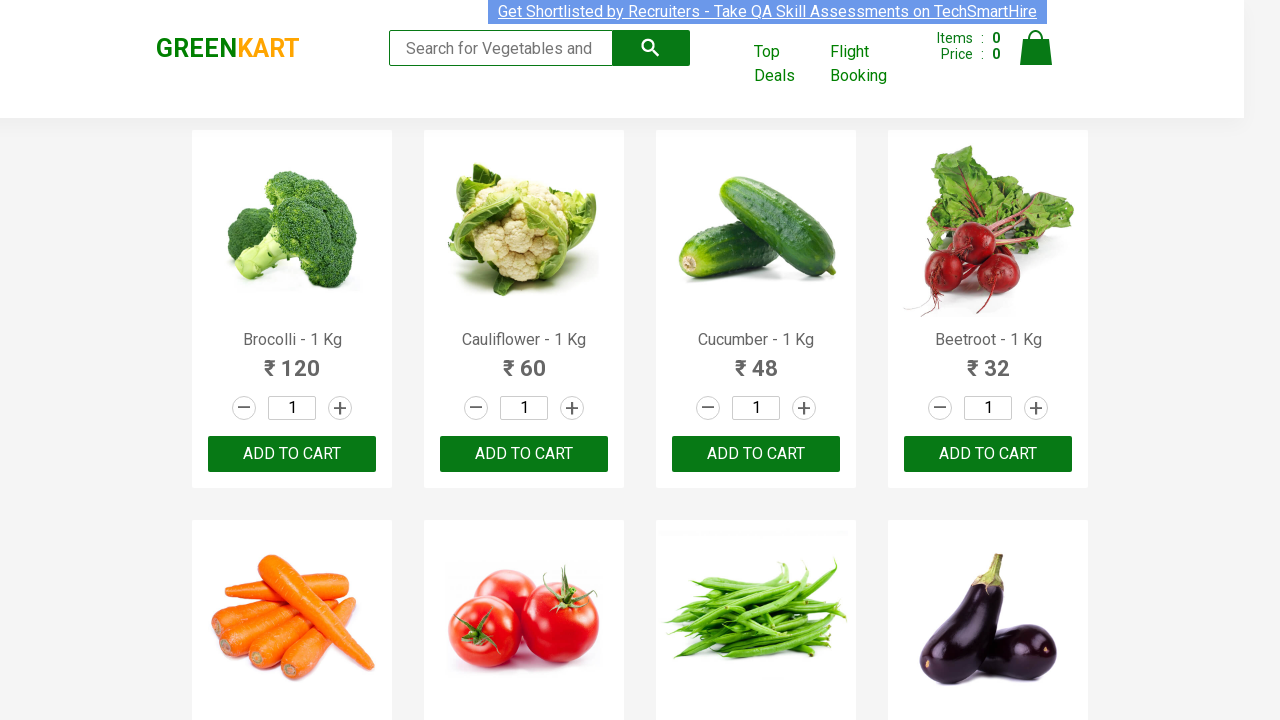

Retrieved all product name elements
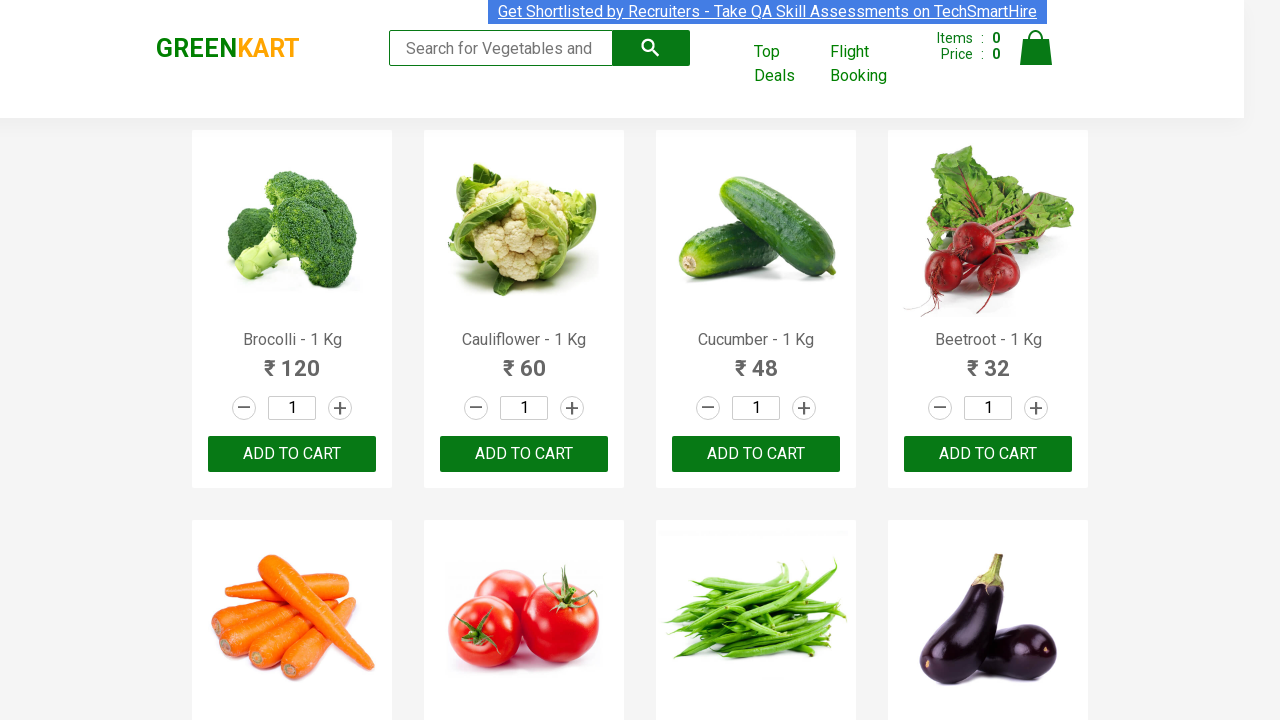

Retrieved all add to cart buttons
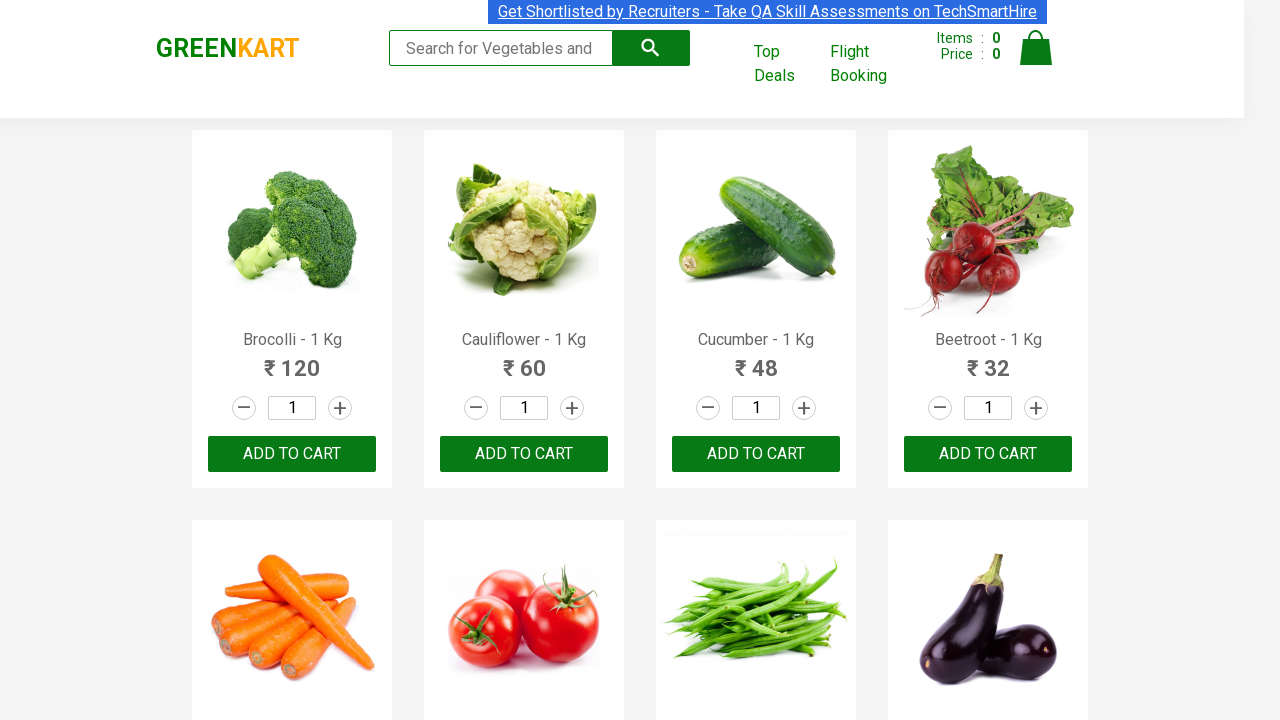

Clicked 'Add to Cart' button for Brocolli at (292, 454) on xpath=//div[@class='product-action']/button >> nth=0
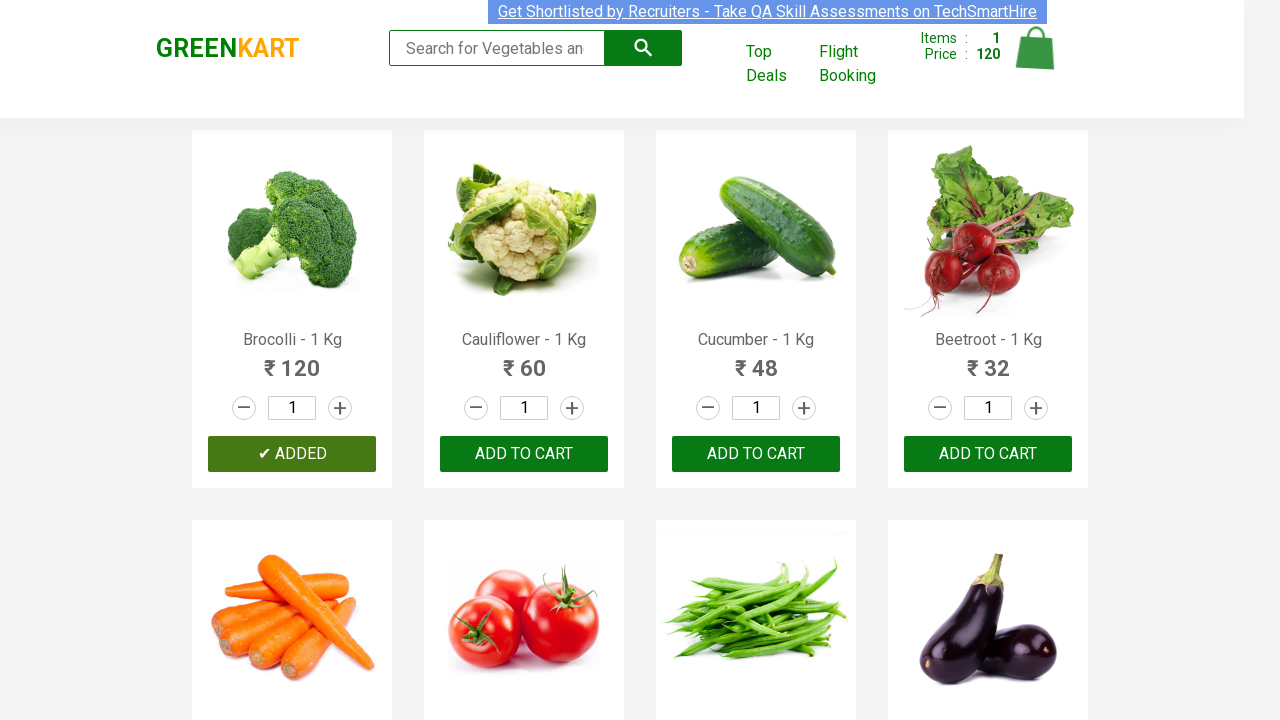

Clicked 'Add to Cart' button for Cucumber at (756, 454) on xpath=//div[@class='product-action']/button >> nth=2
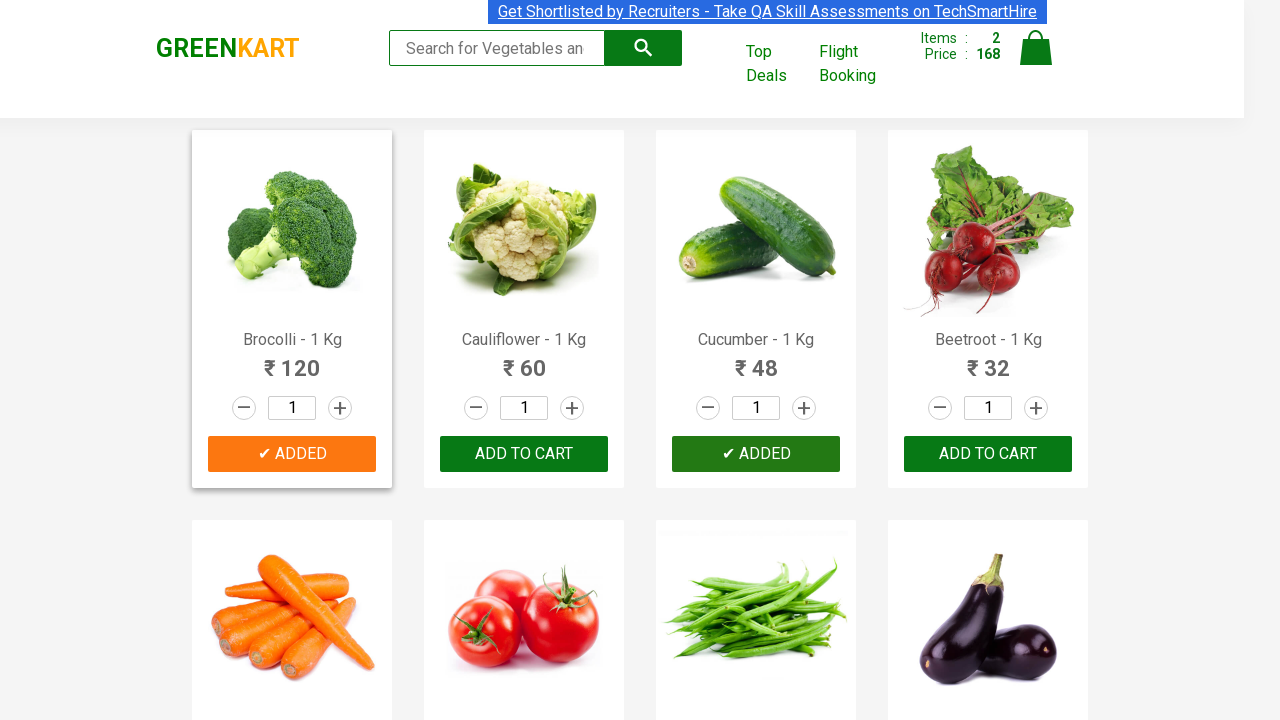

Clicked 'Add to Cart' button for Beetroot at (988, 454) on xpath=//div[@class='product-action']/button >> nth=3
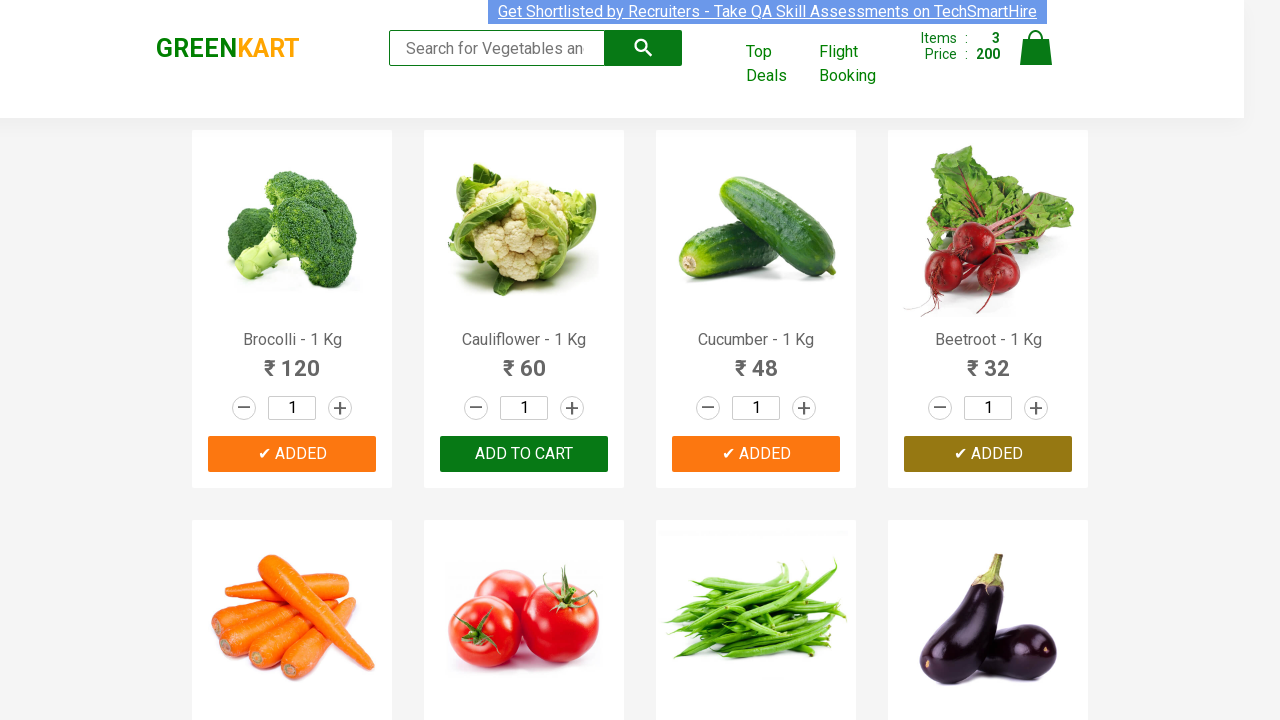

Clicked on the cart icon at (1036, 48) on img[alt='Cart']
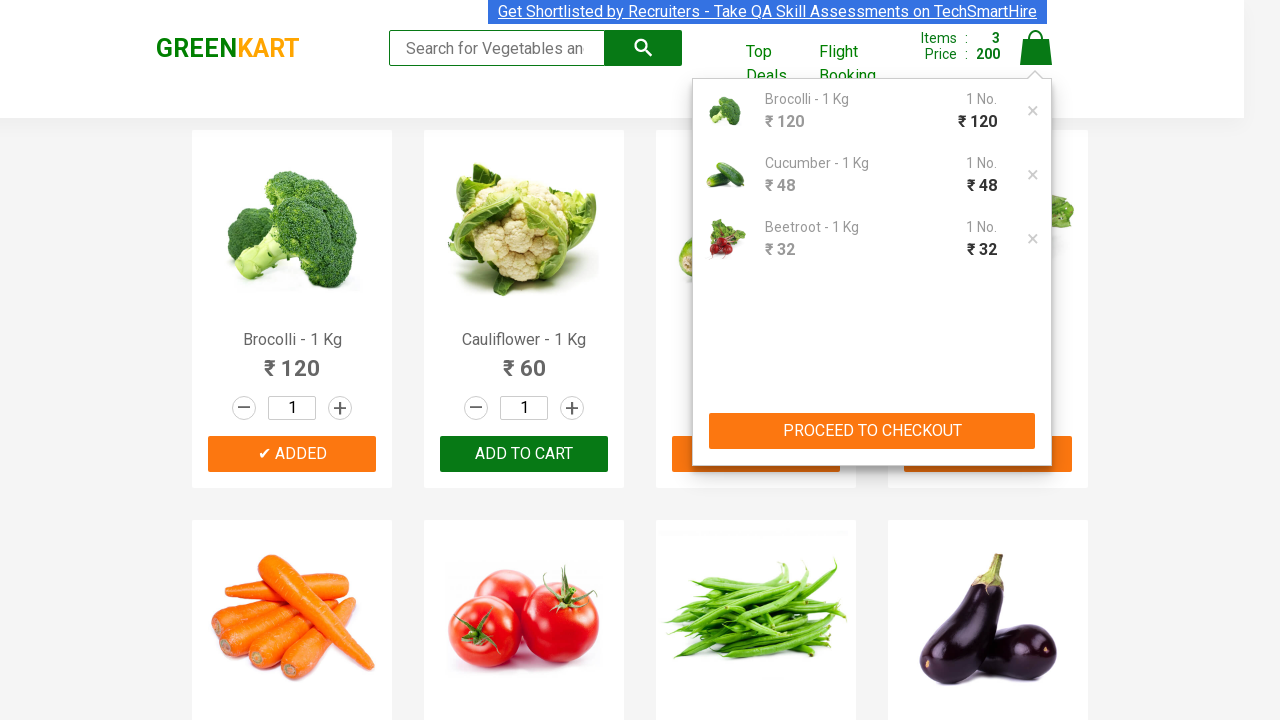

Clicked 'PROCEED TO CHECKOUT' button at (872, 431) on xpath=//button[contains(text(),'PROCEED TO CHECKOUT')]
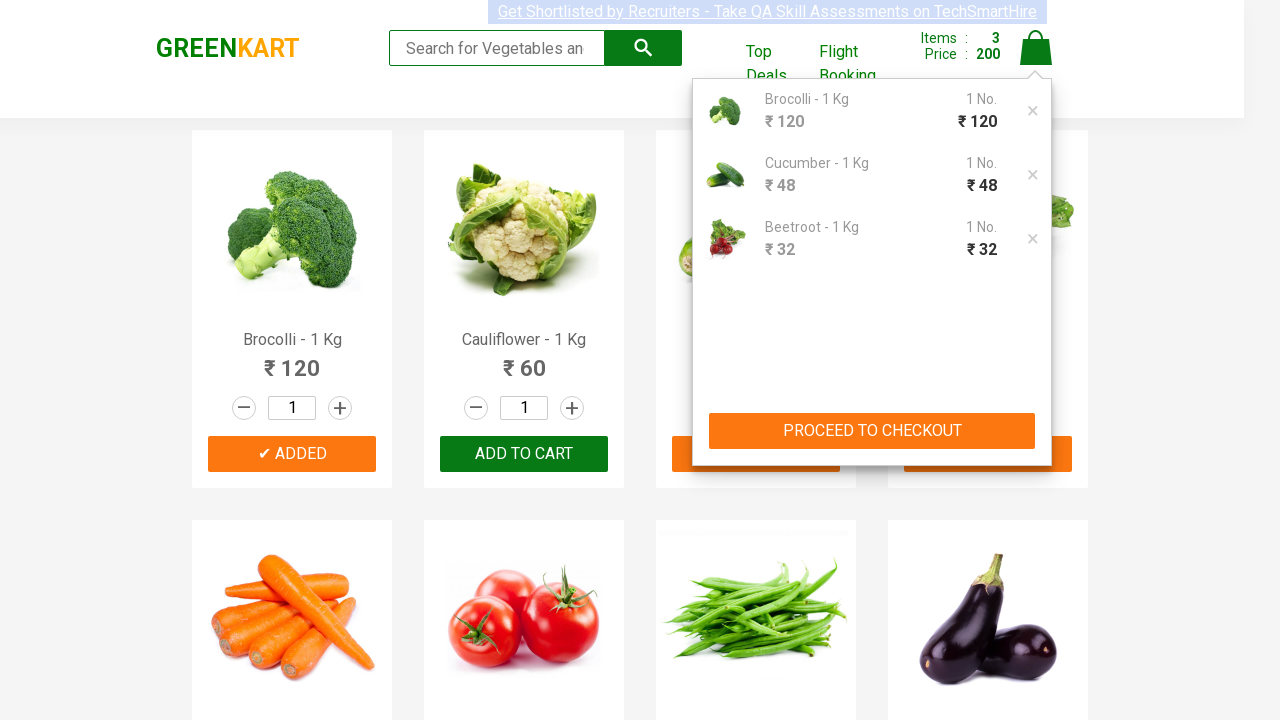

Waited for promo code input field to become visible
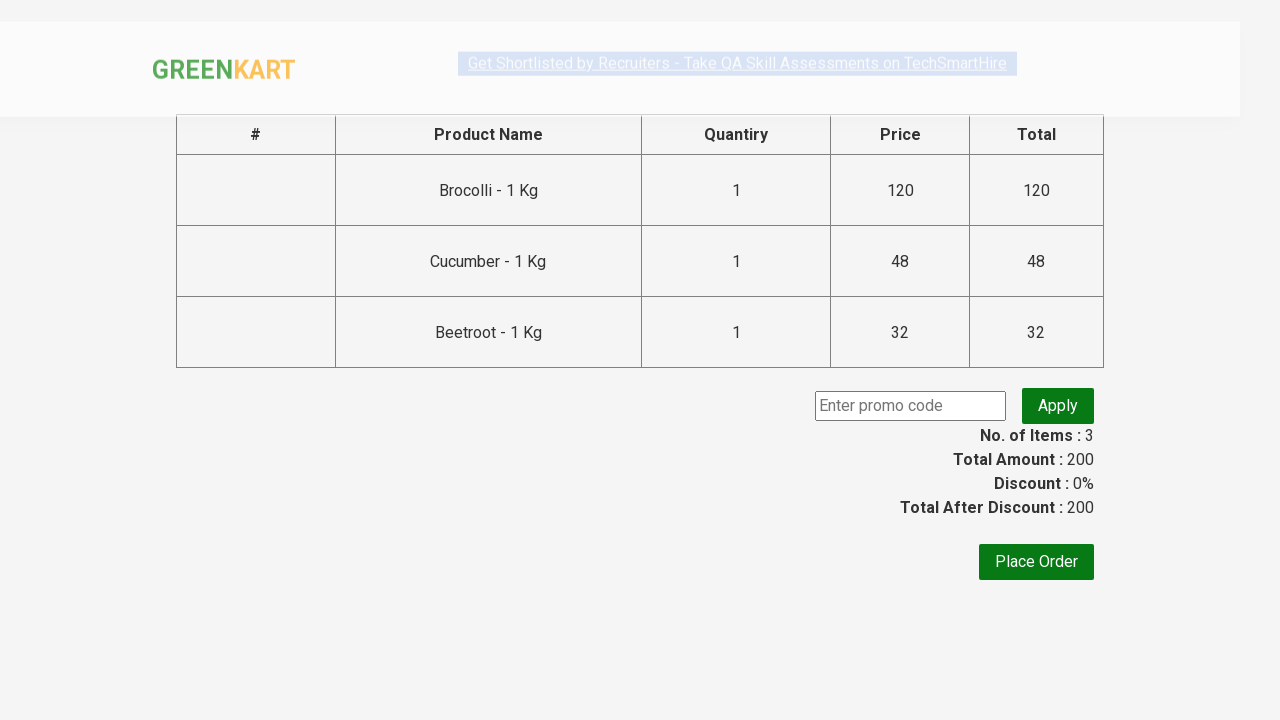

Entered promo code 'rahulshettyacademy' in the input field on input.promoCode
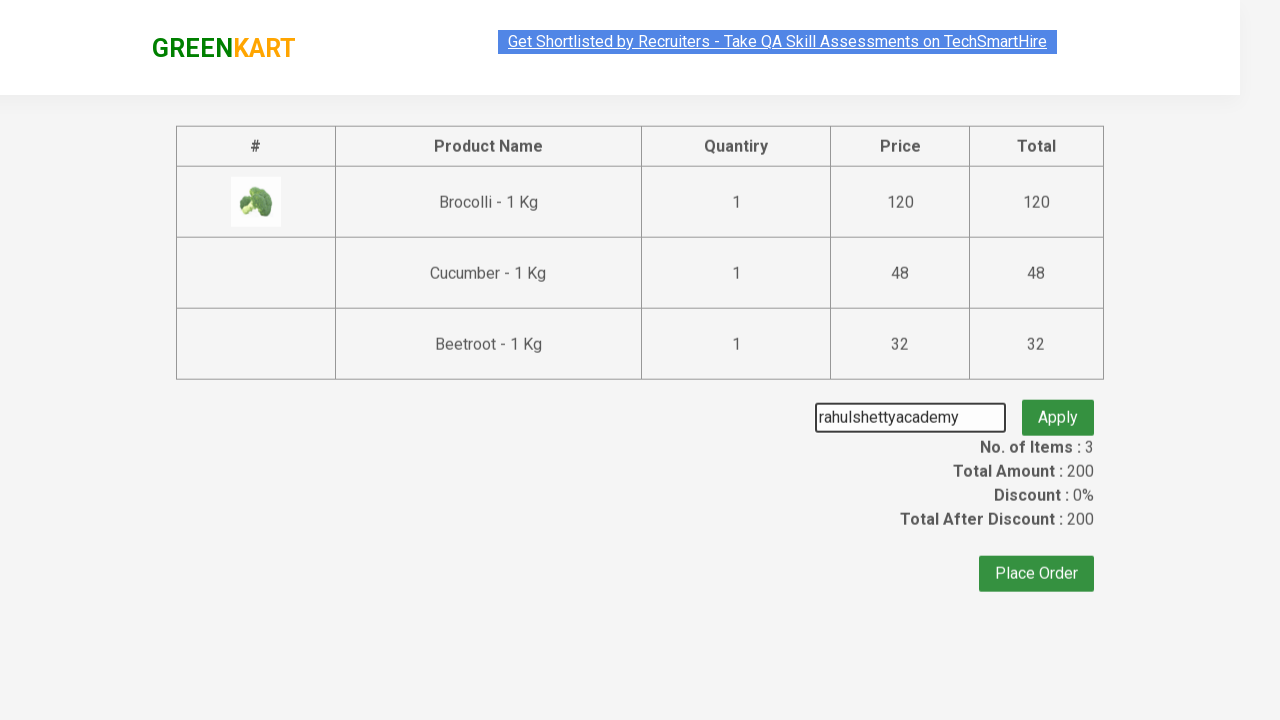

Clicked 'Apply' button to apply the promo code at (1058, 406) on button.promoBtn
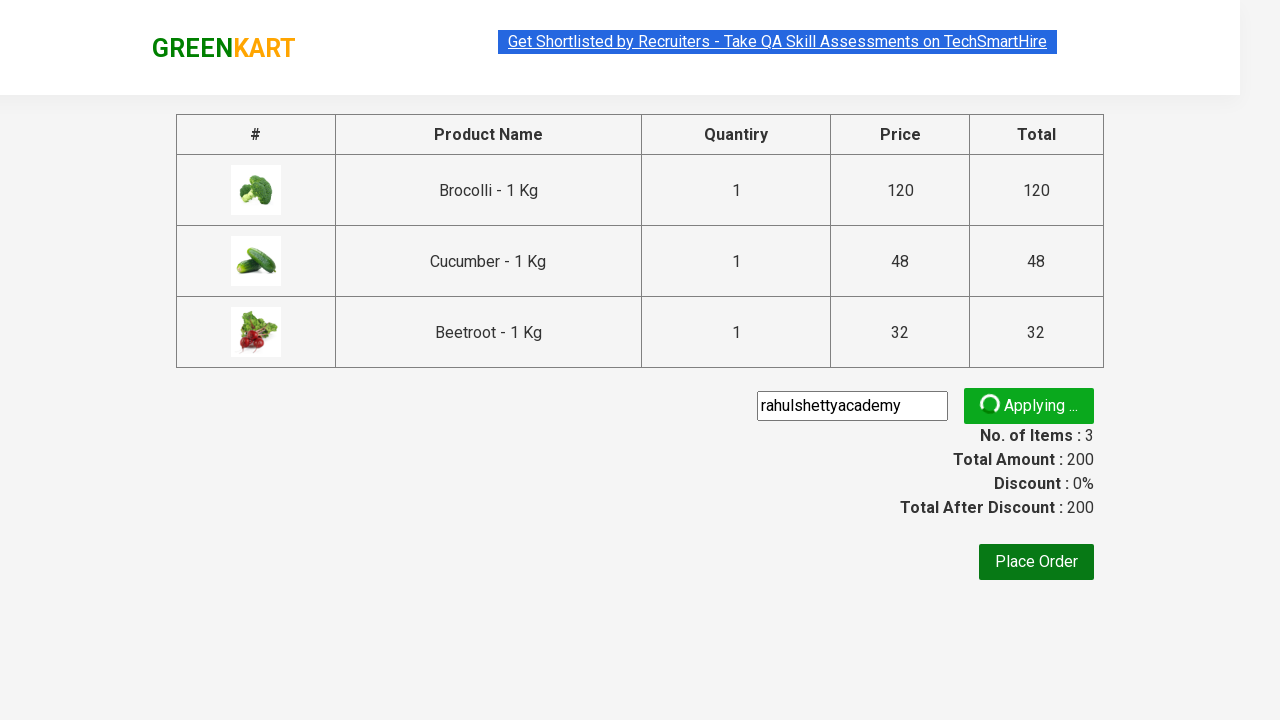

Waited for promo confirmation message to appear, verifying discount was applied
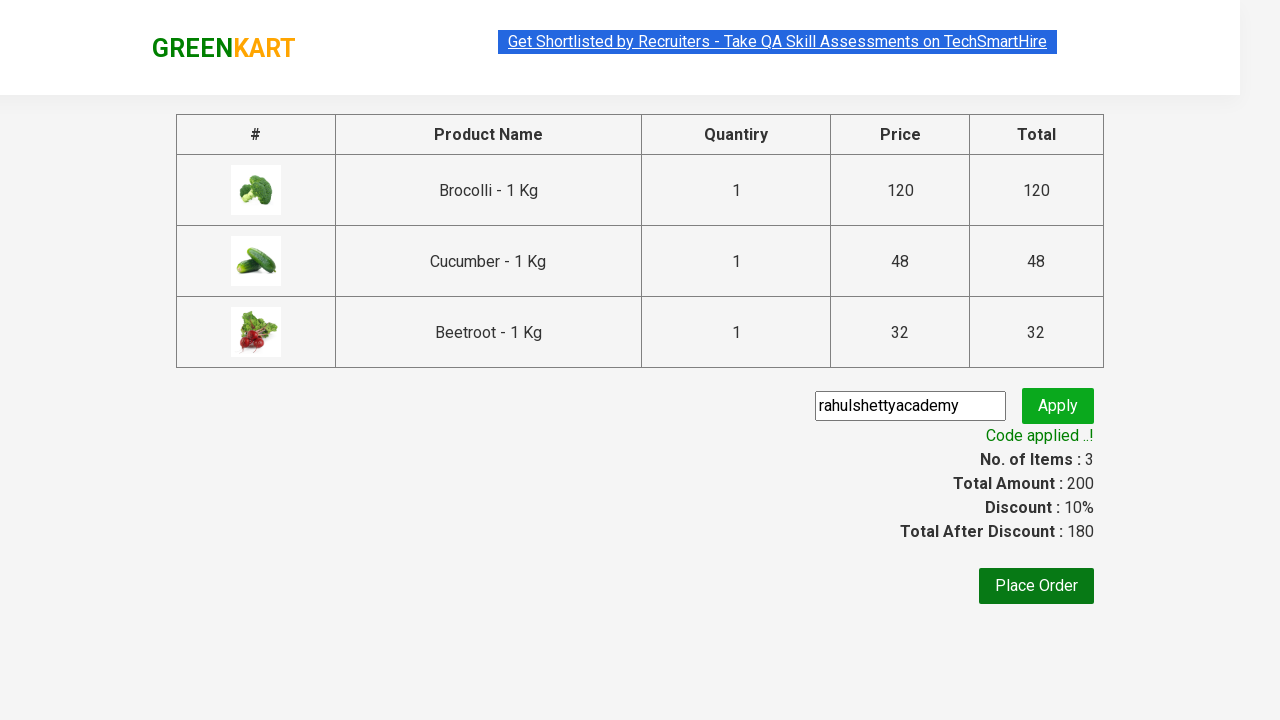

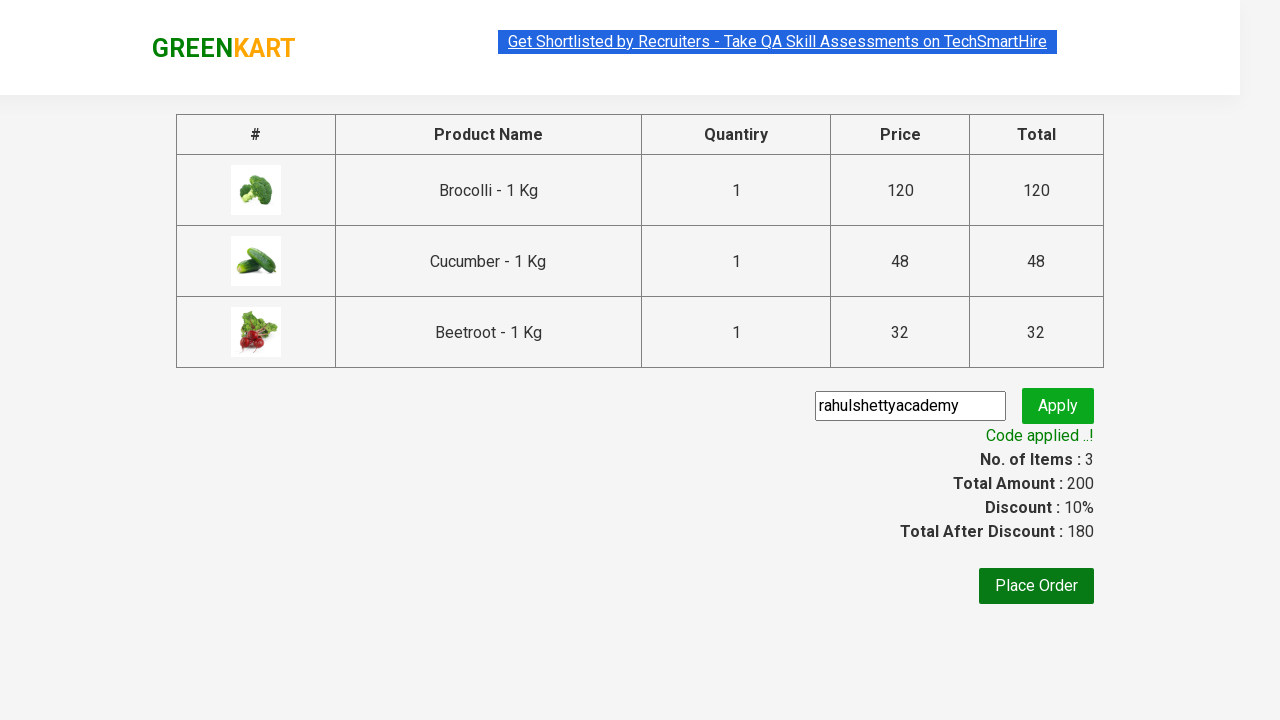